Tests drag and drop functionality by dragging an element from source to target within an iframe

Starting URL: https://jqueryui.com/droppable/

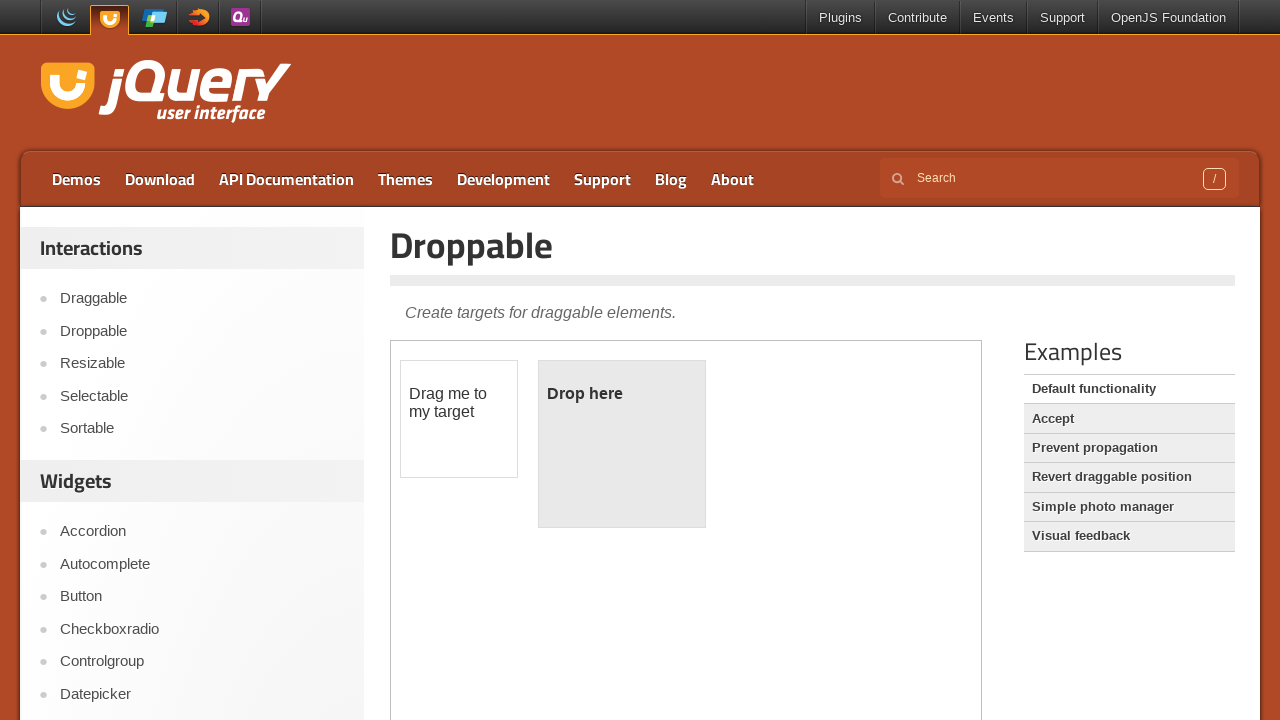

Located the first iframe on the page
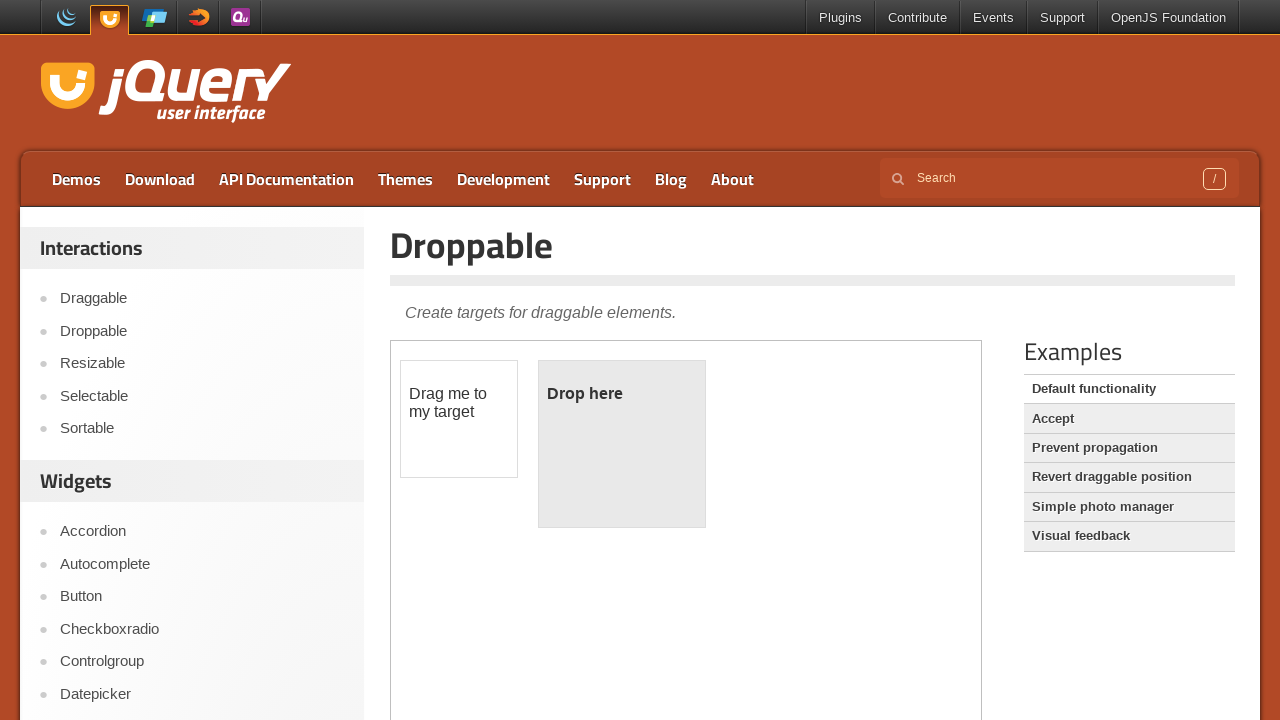

Located the draggable element with id 'draggable' within the iframe
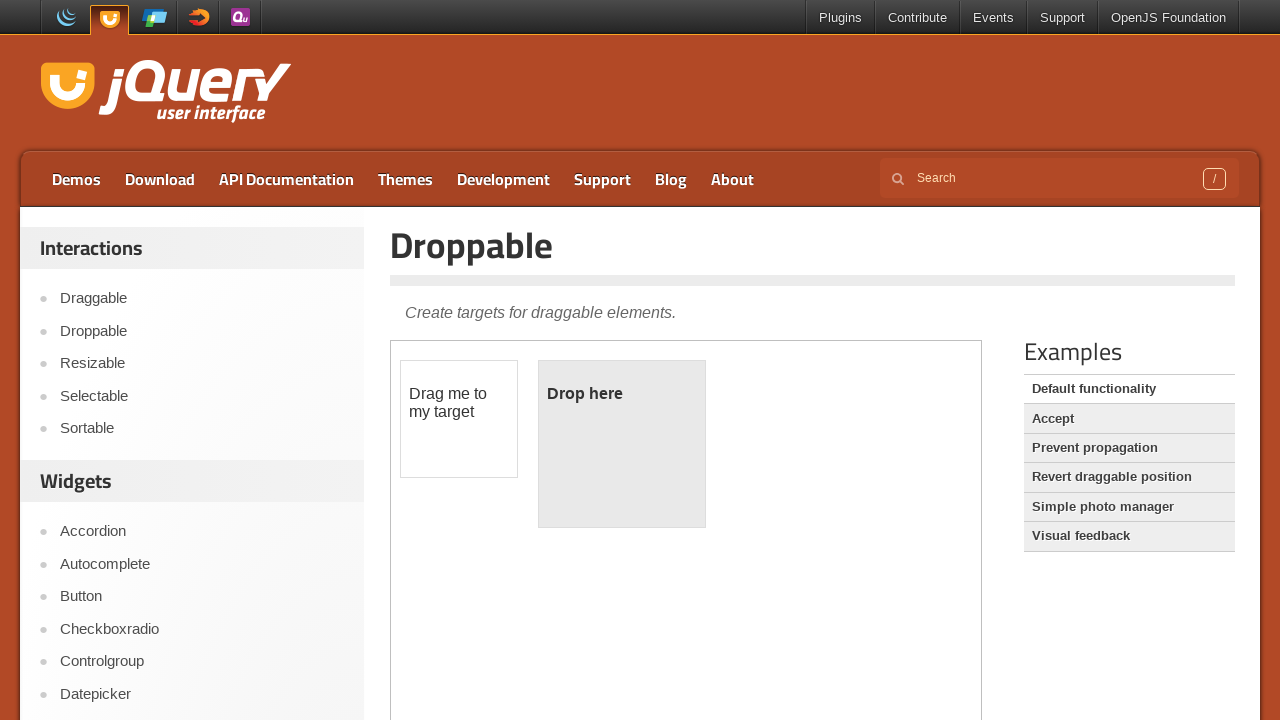

Located the droppable target element with id 'droppable' within the iframe
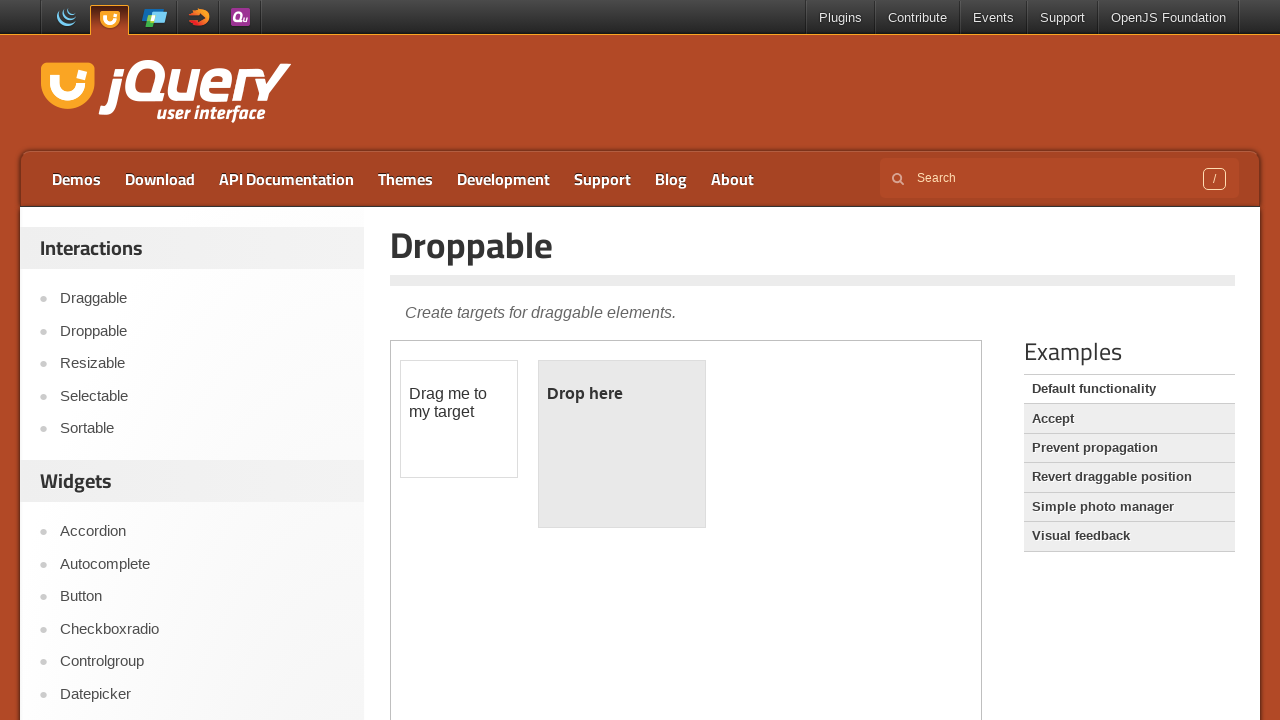

Dragged the draggable element onto the droppable target at (622, 444)
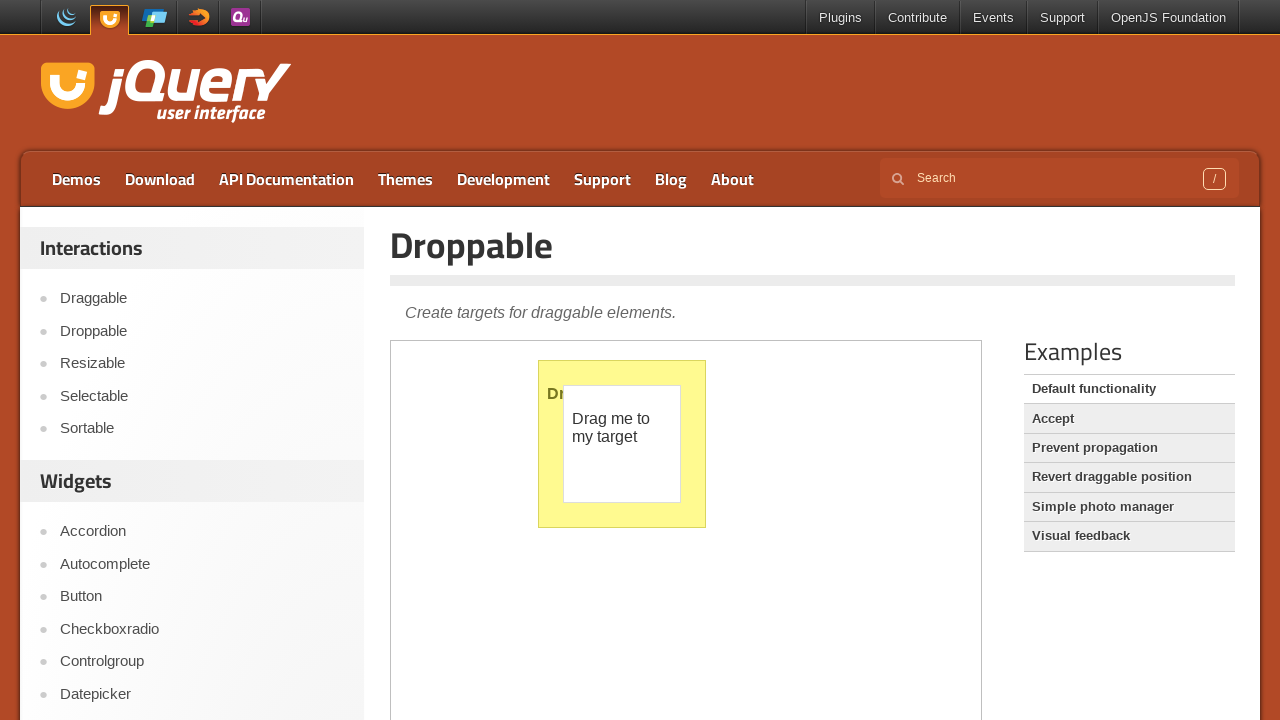

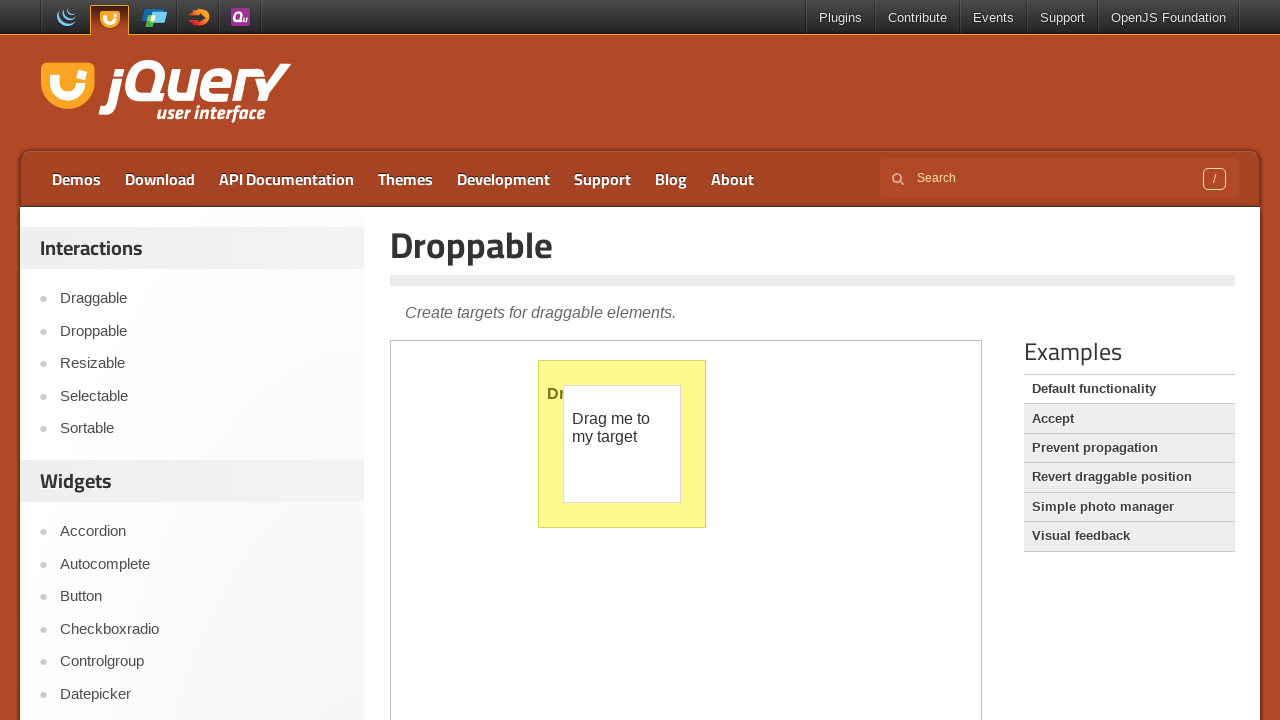